Tests scrollbar functionality by scrolling to a hidden button

Starting URL: http://uitestingplayground.com/

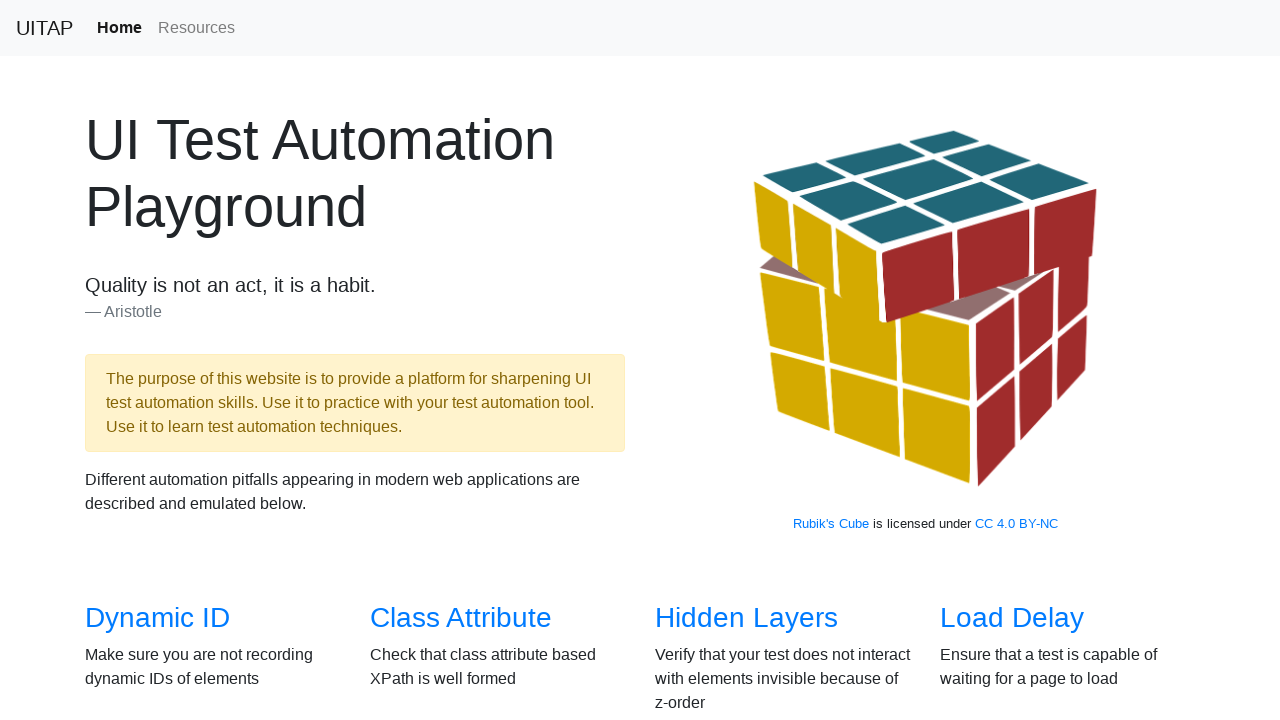

Clicked on Scrollbars link at (148, 361) on internal:role=link[name="Scrollbars"i]
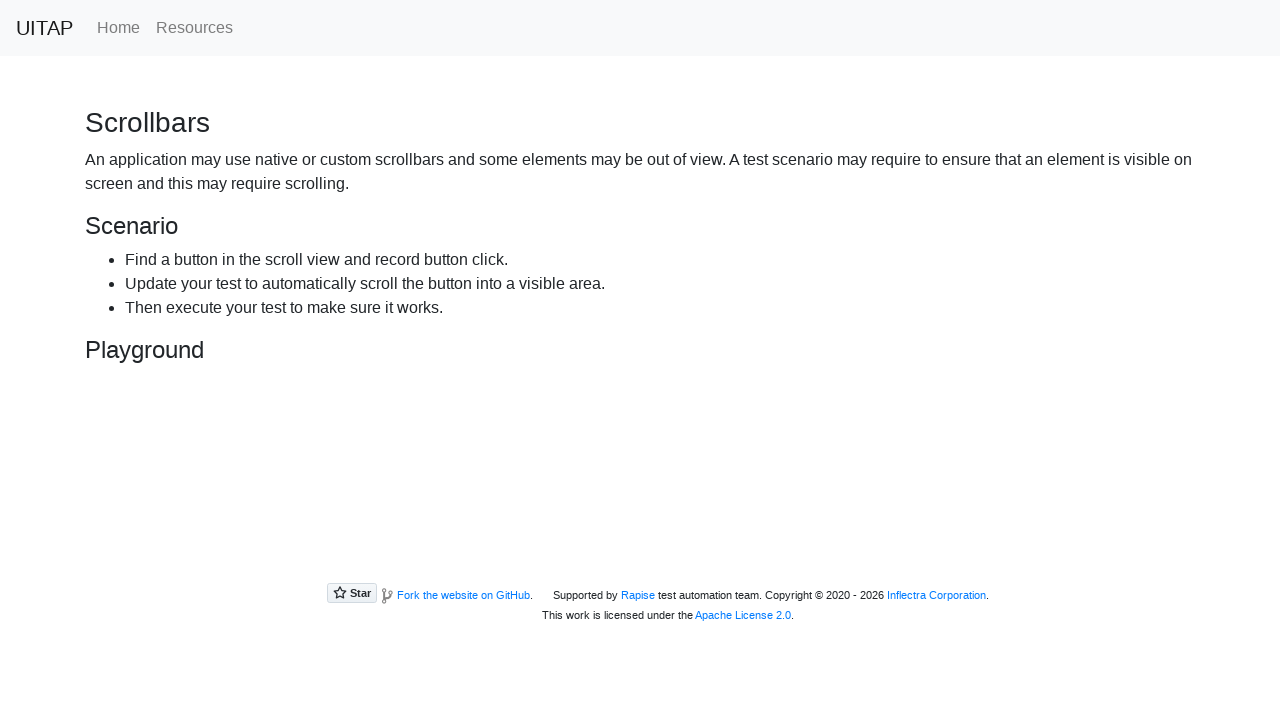

Located the Hiding Button element
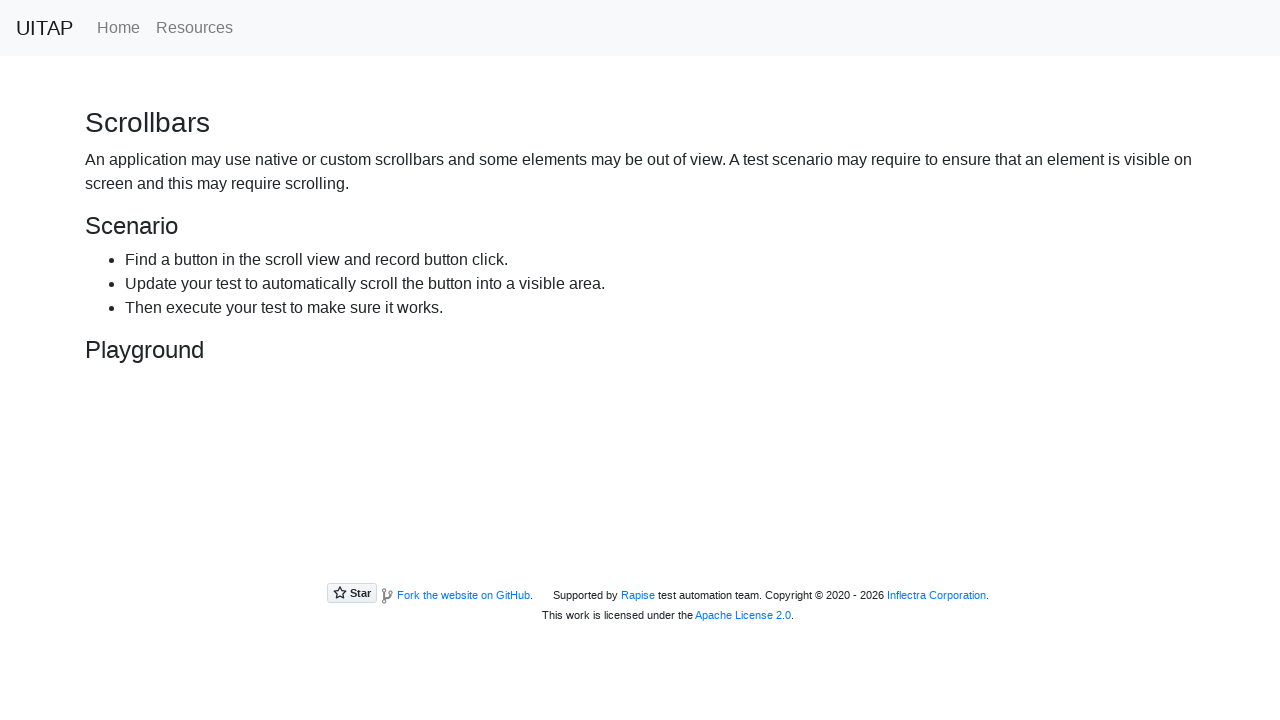

Scrolled to reveal the hidden button using scrollbar
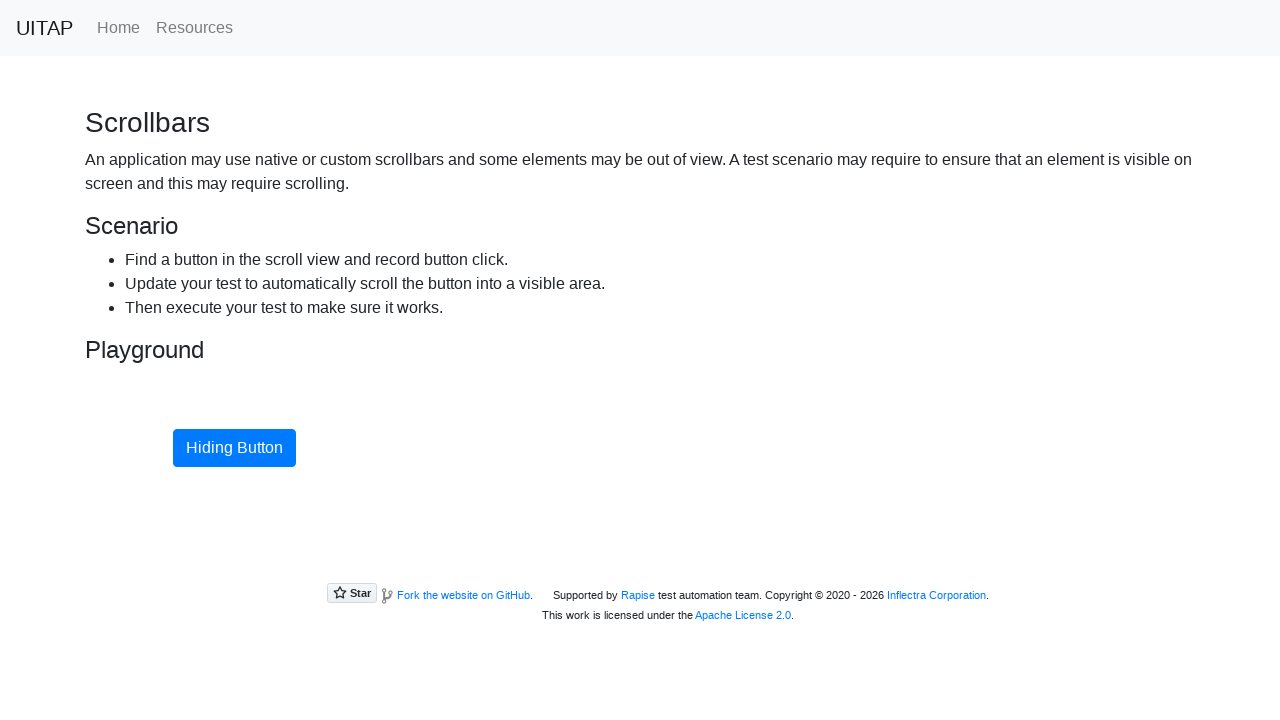

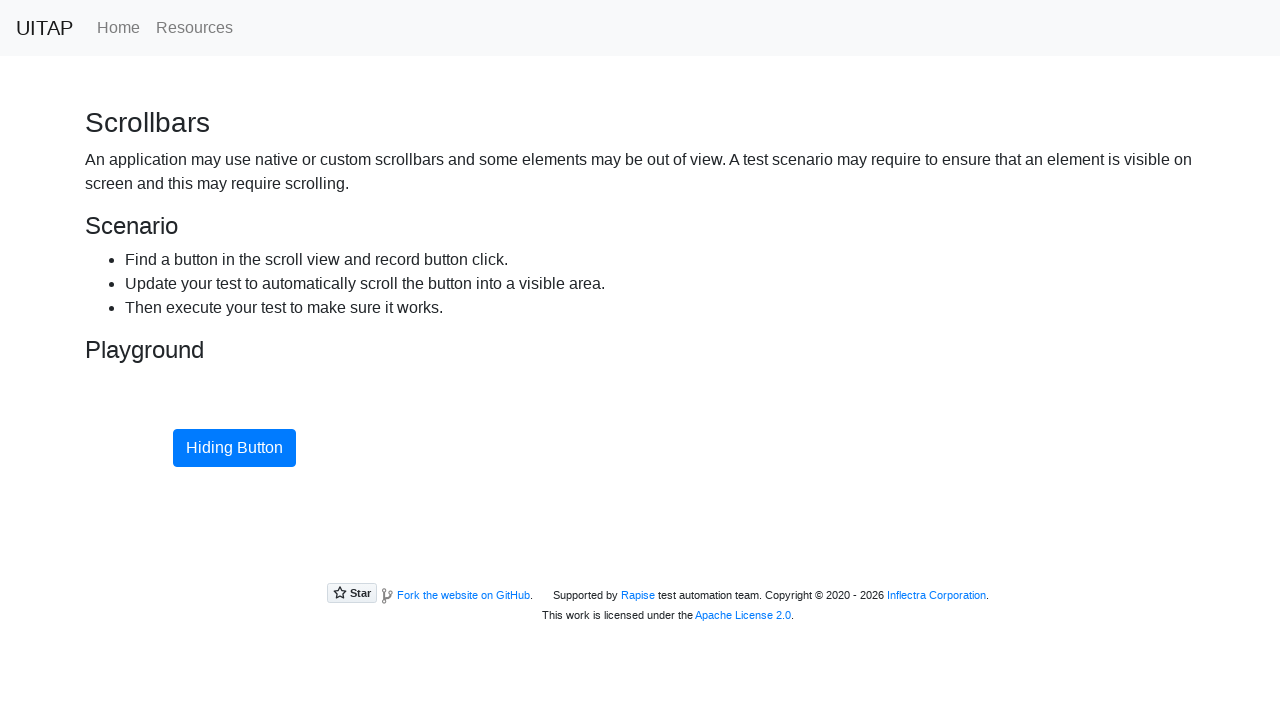